Tests the calendar/date selection functionality on timeanddate.com by selecting a month (January) and country (Taiwan) from dropdown menus, then clicking a submit button

Starting URL: http://www.timeanddate.com

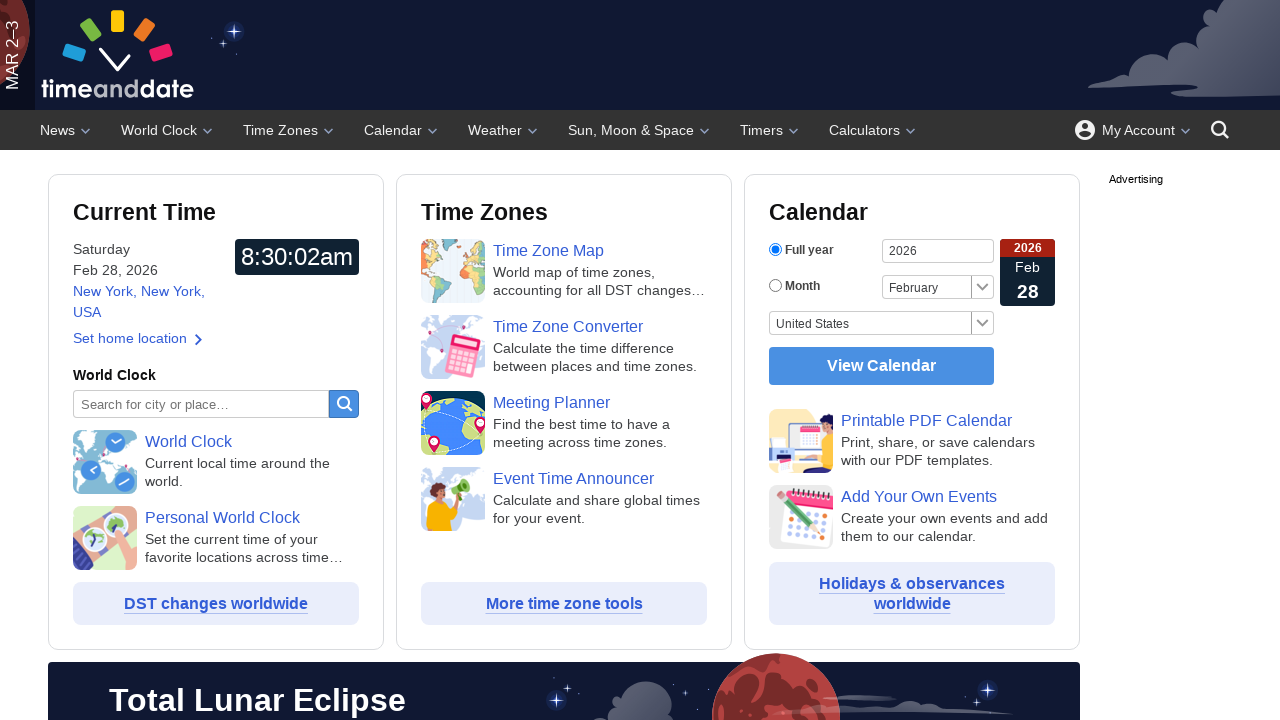

Selected January from the month dropdown on #month
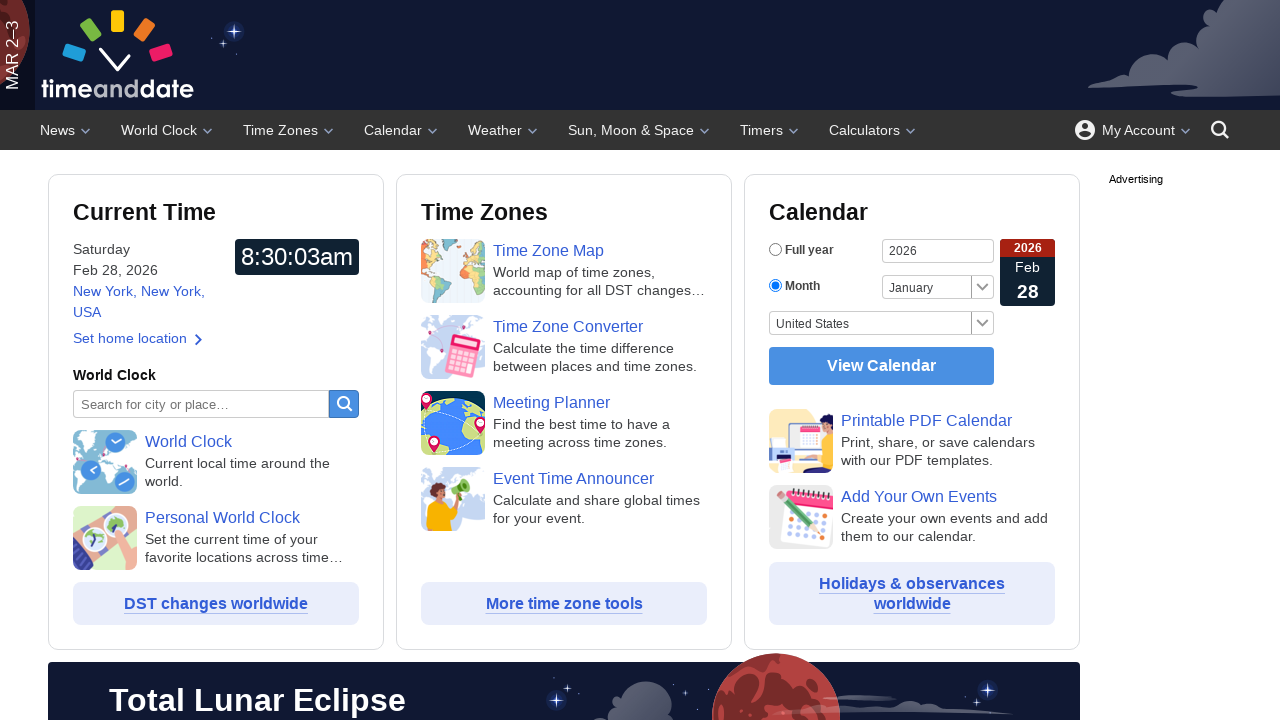

Selected Taiwan from the country dropdown on #country
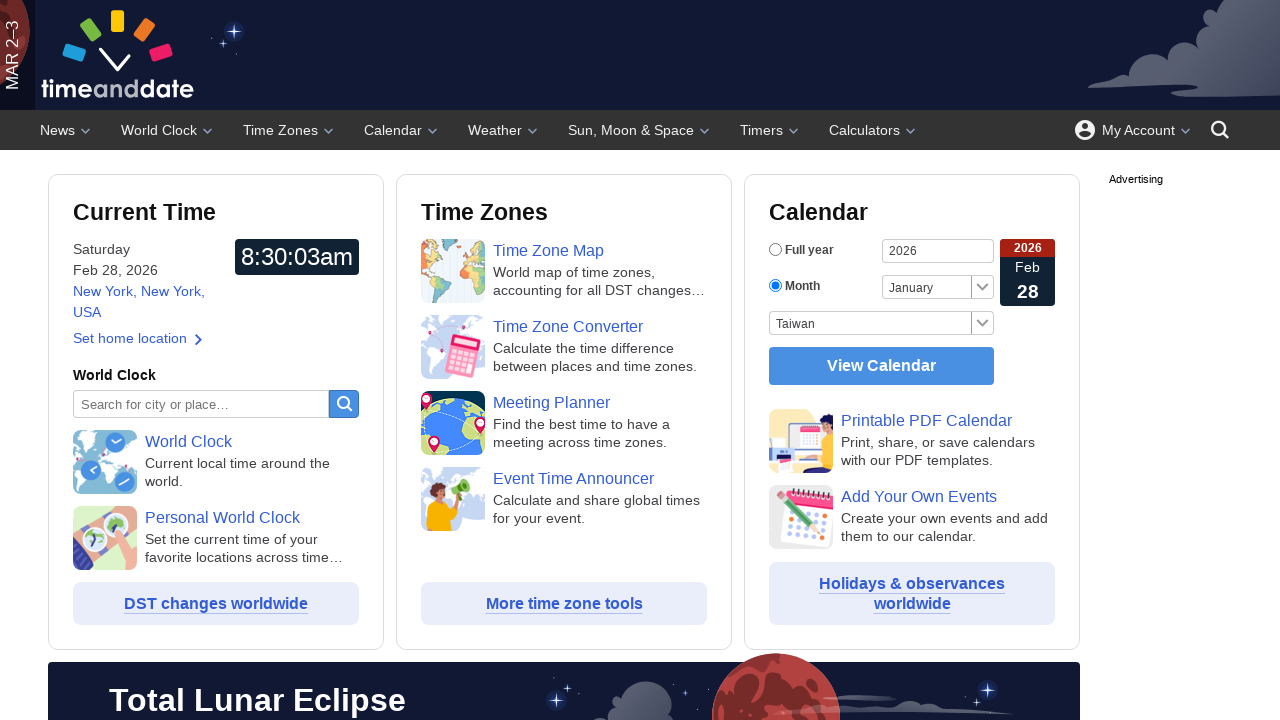

Clicked the submit button to confirm calendar/date selection at (882, 366) on xpath=//div[4]//input[1]
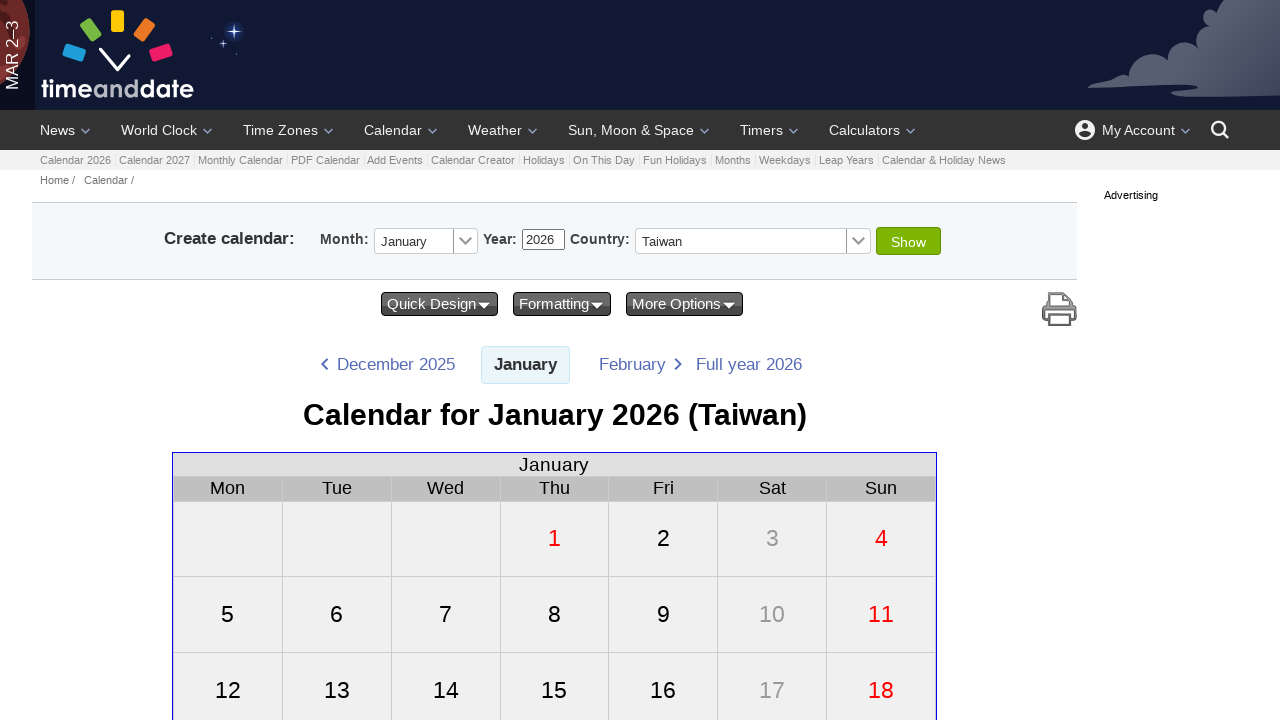

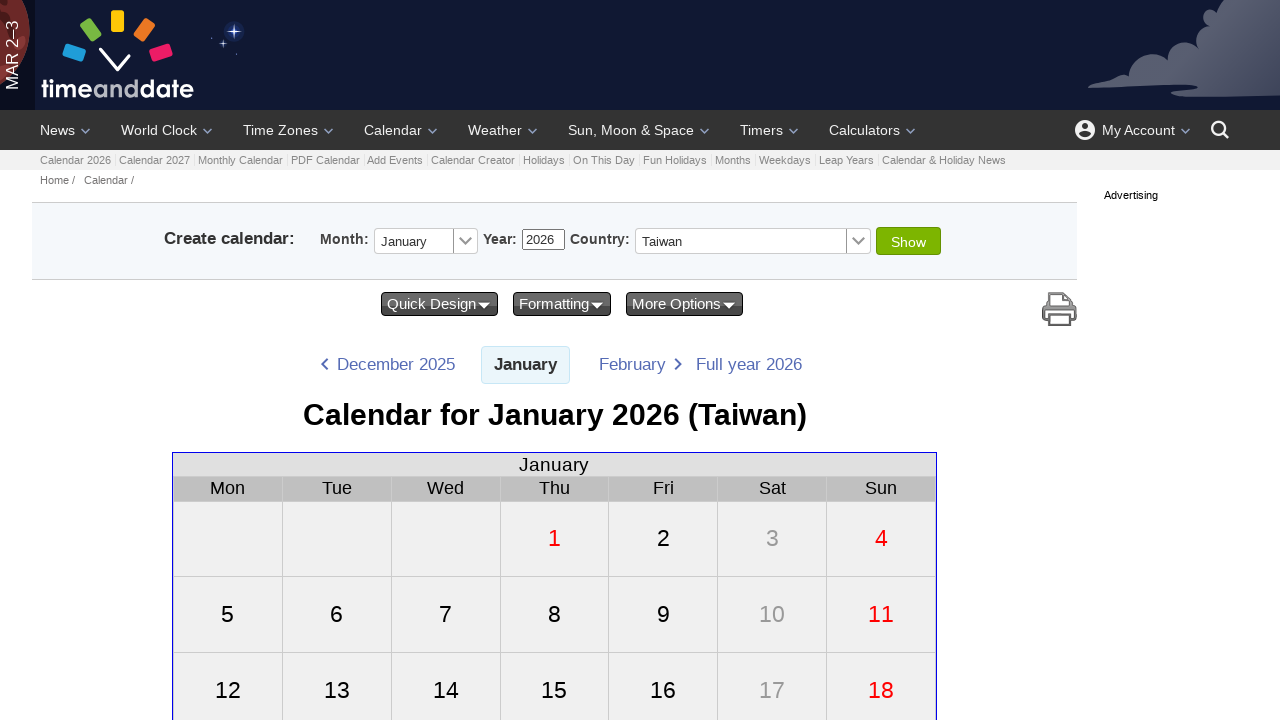